Tests form validation when employee number contains a decimal (3.4), expecting the employee number error to be displayed.

Starting URL: https://elenarivero.github.io/Ejercicio2/index.html

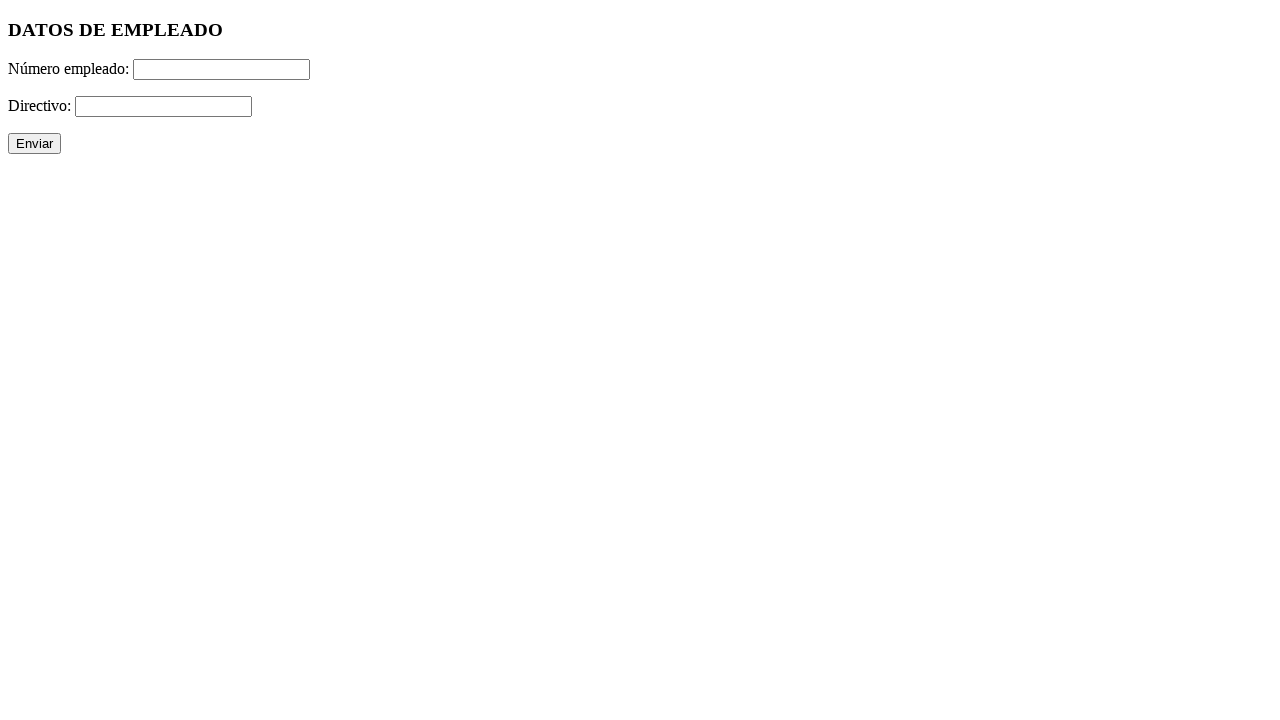

Filled employee number field with decimal value '3.4' on #numero
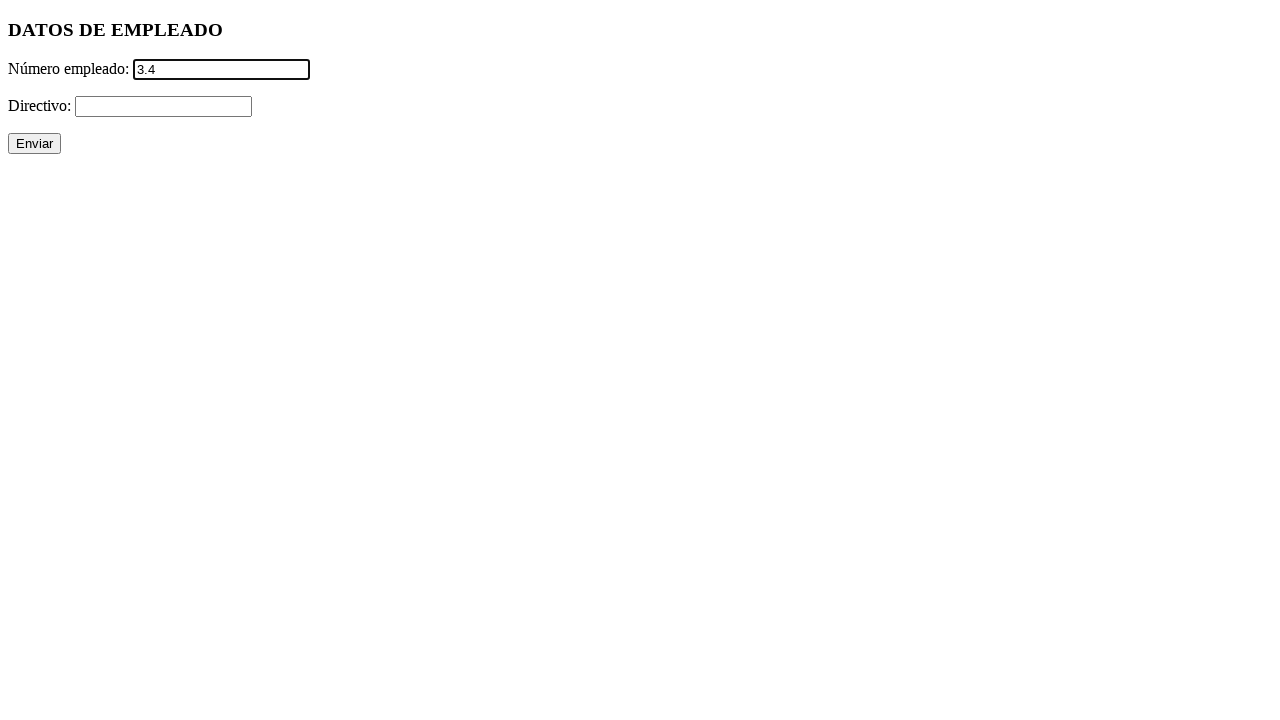

Filled directivo field with '+' on #directivo
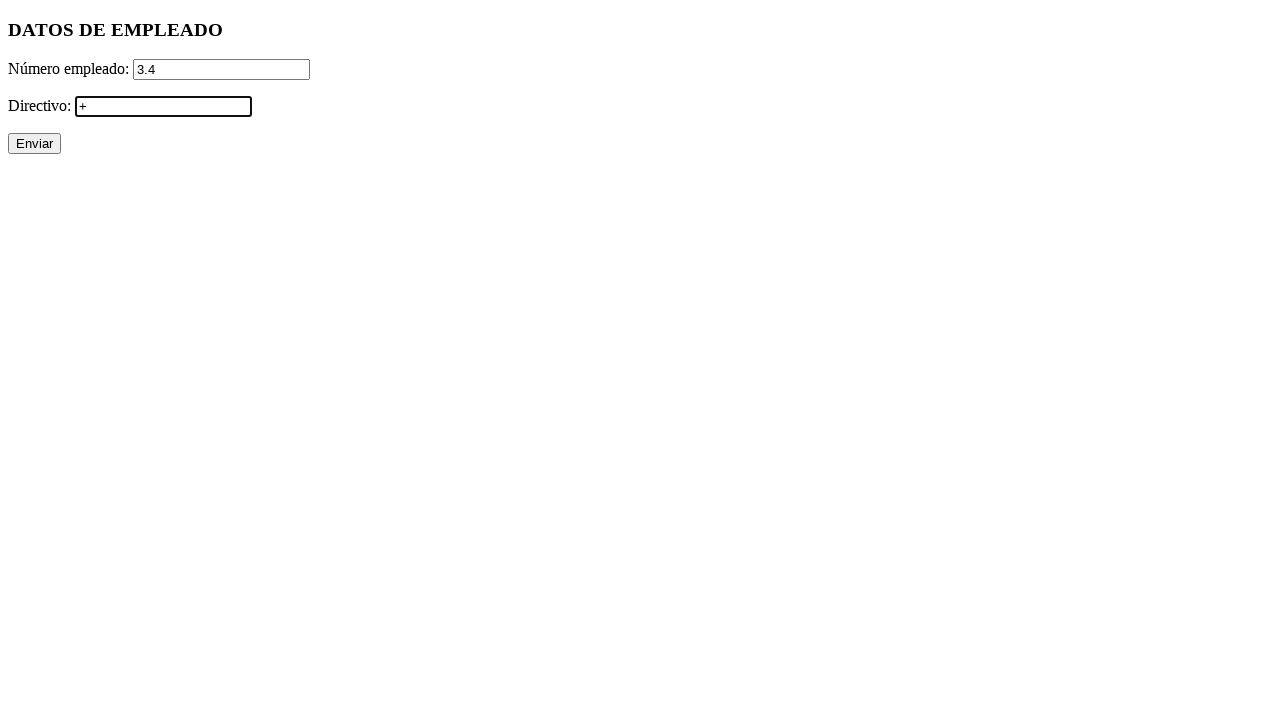

Clicked submit button to validate form at (34, 144) on input[value='Enviar']
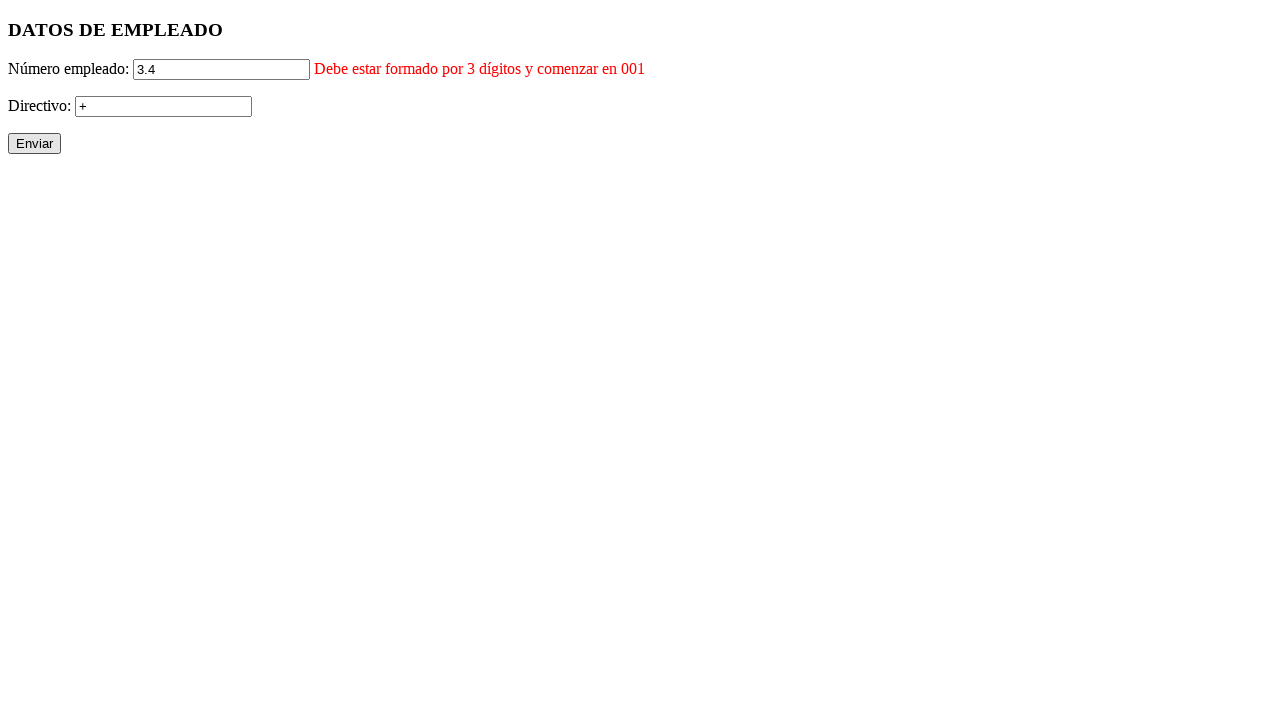

Employee number error message is displayed
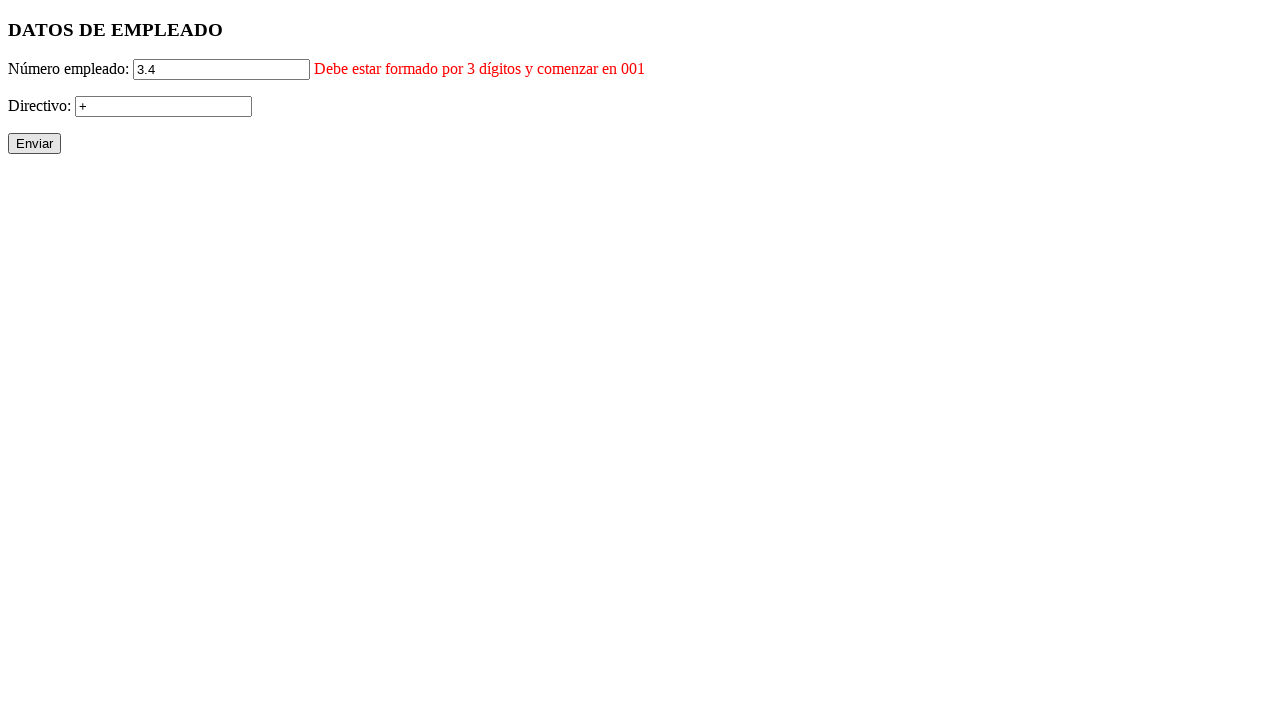

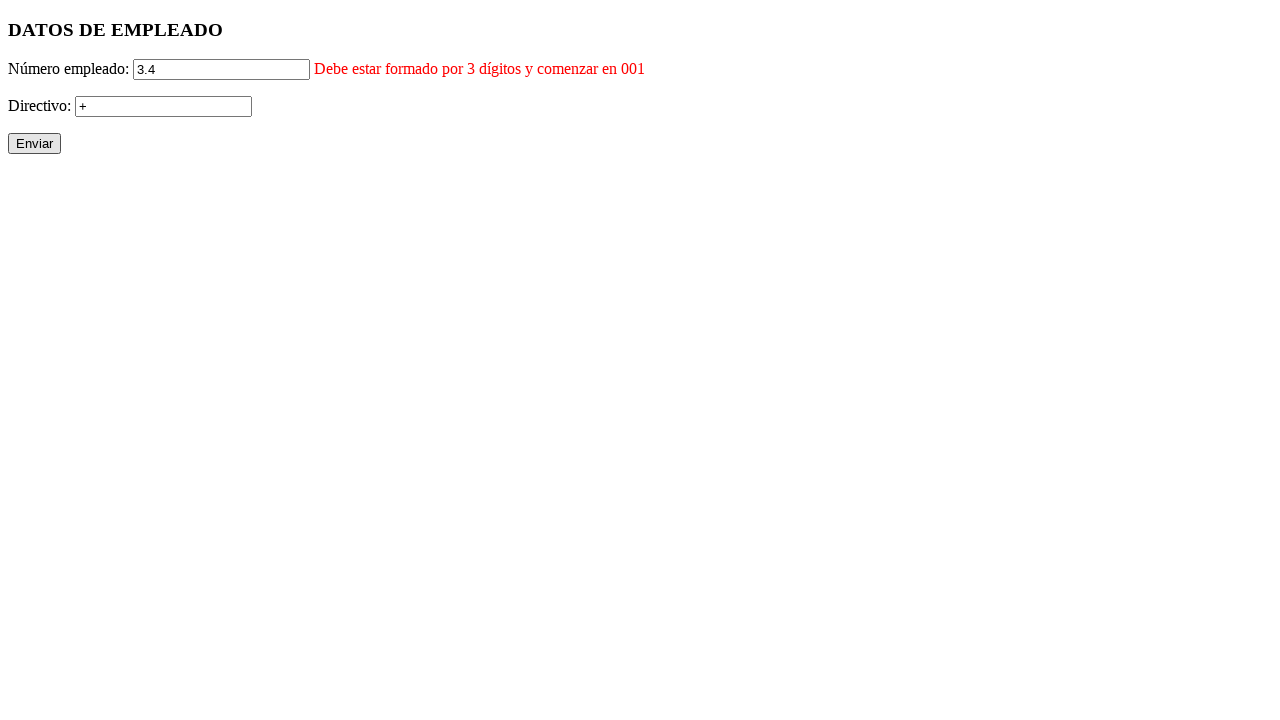